Tests dynamic loading where an element is hidden initially, clicks a Start button, waits for the element to become visible, and verifies the "Hello World!" message appears

Starting URL: http://the-internet.herokuapp.com/dynamic_loading/1

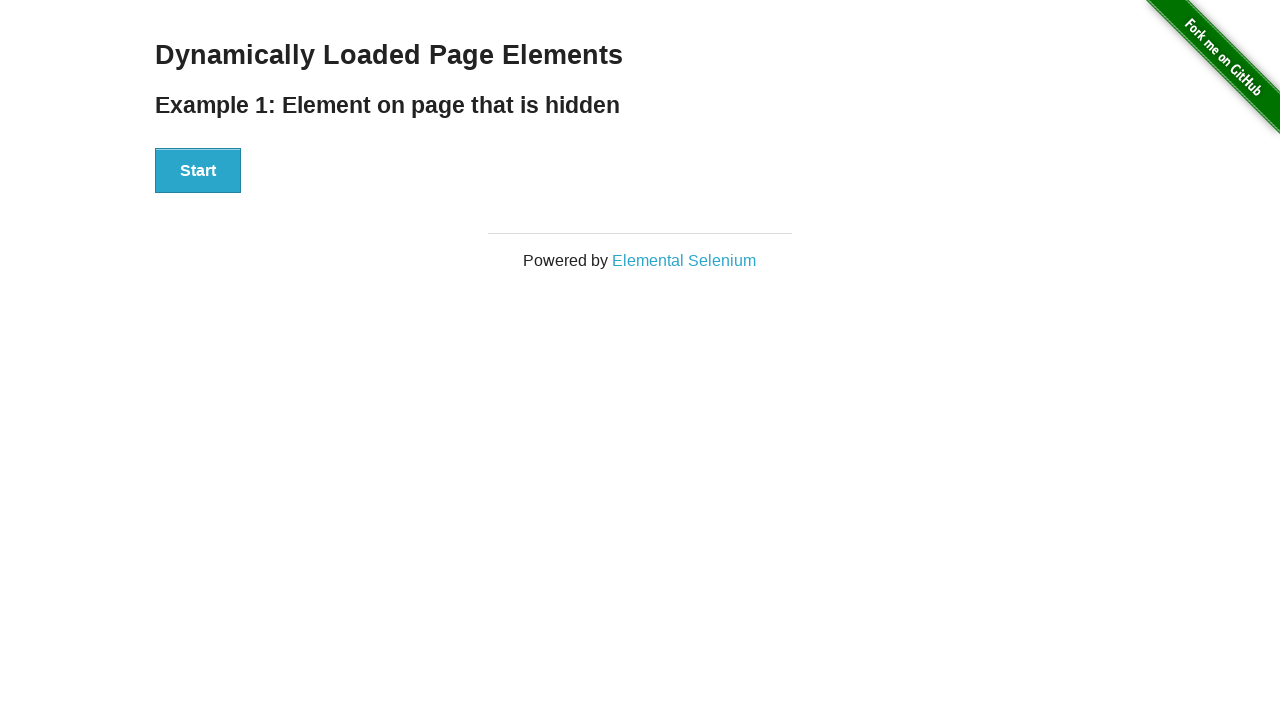

Navigated to dynamic loading test page
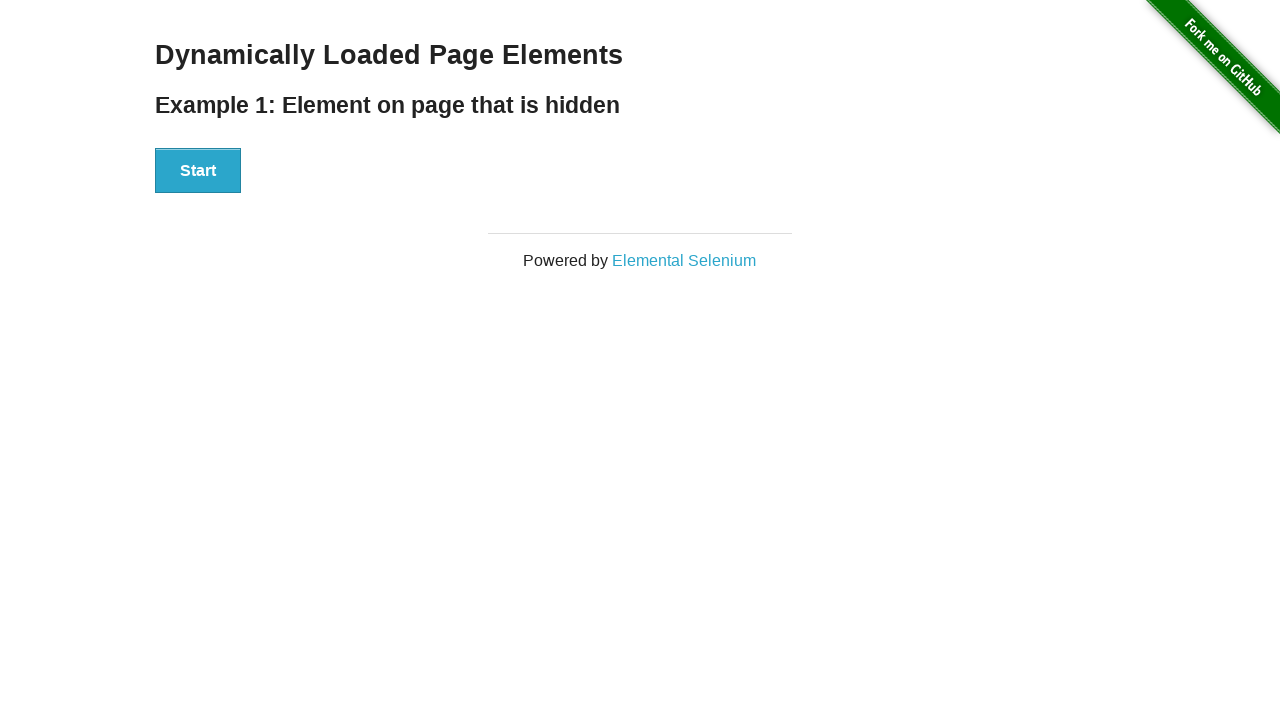

Clicked the Start button at (198, 171) on xpath=//div[@id='start']/button[text()='Start']
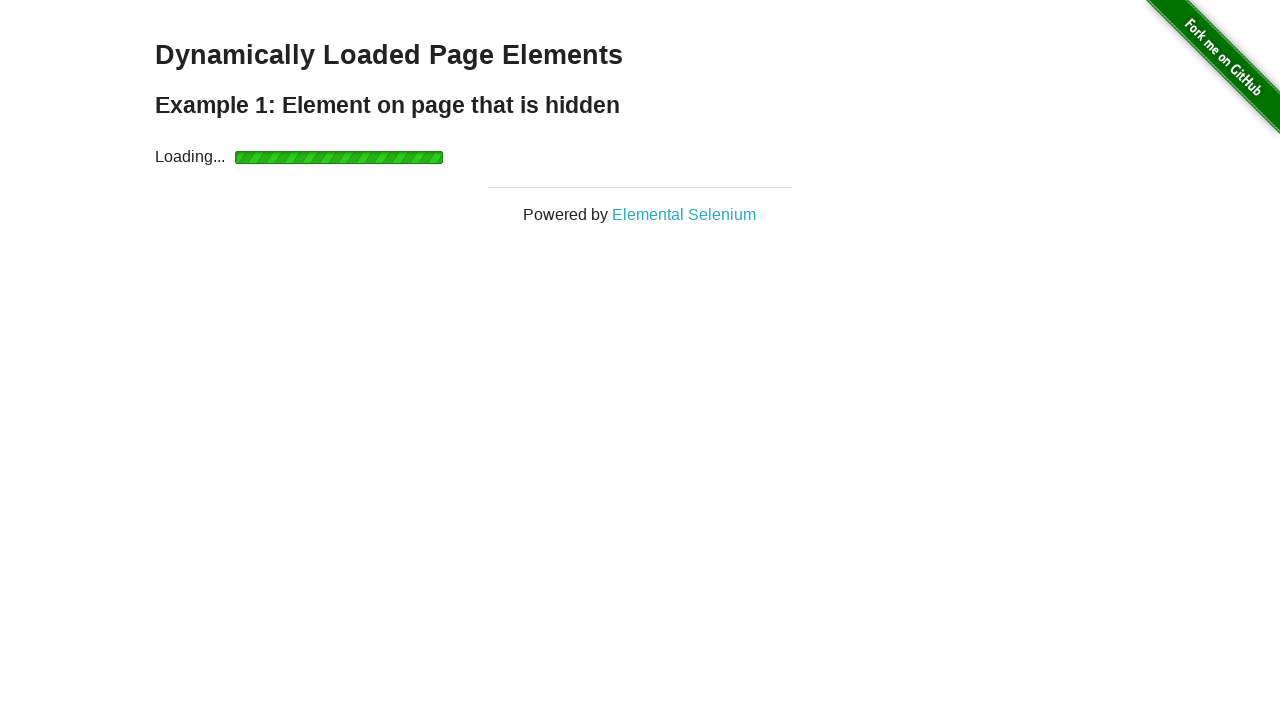

Waited for 'Hello World!' element to become visible
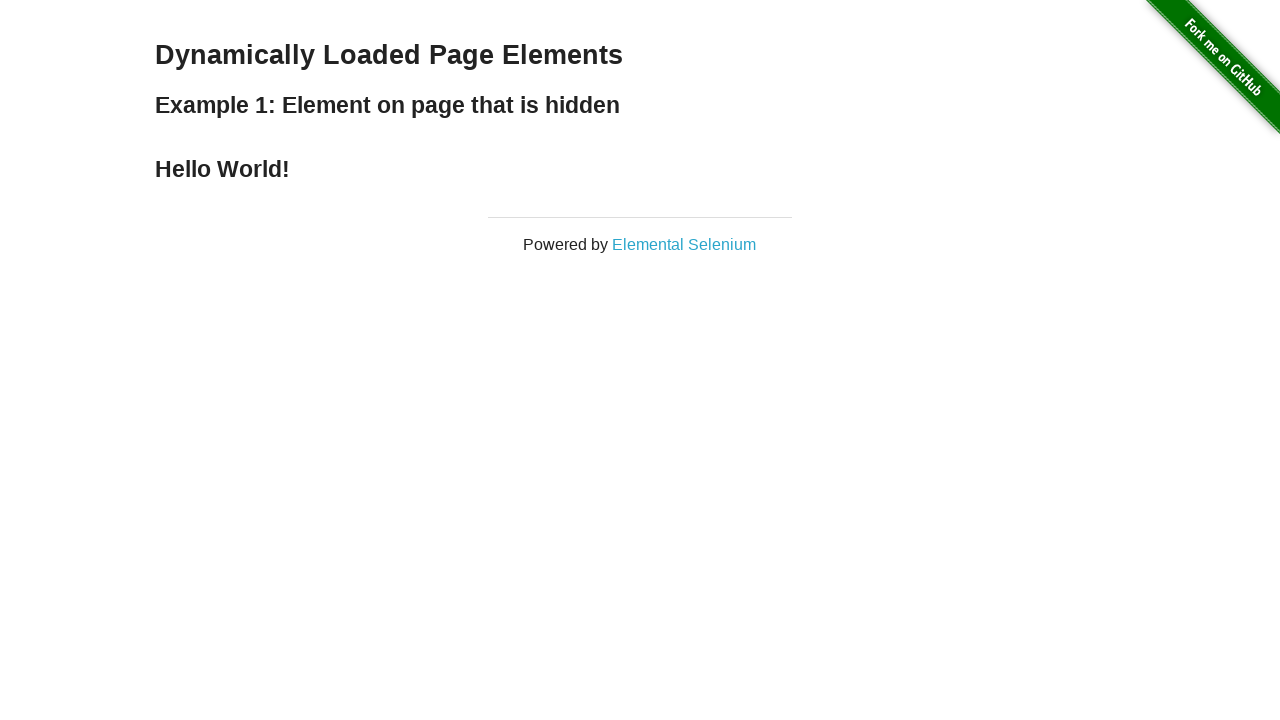

Located the finish element
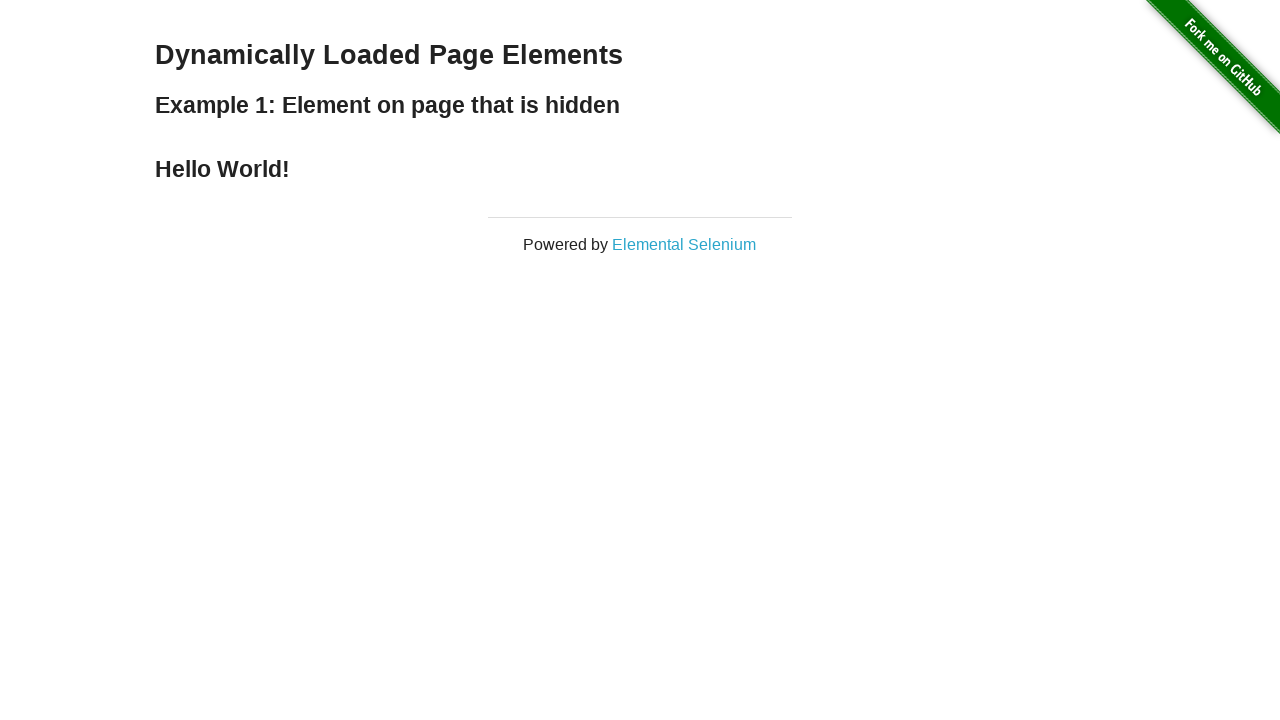

Verified 'Hello World!' message is present
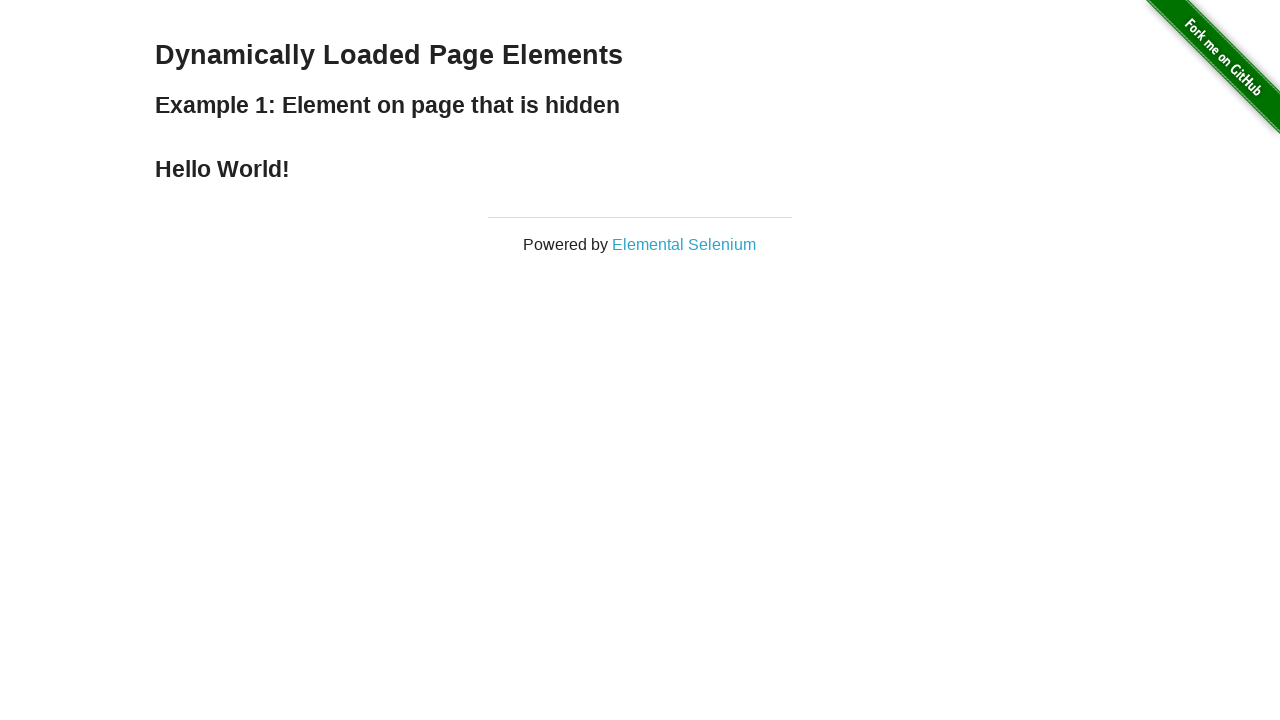

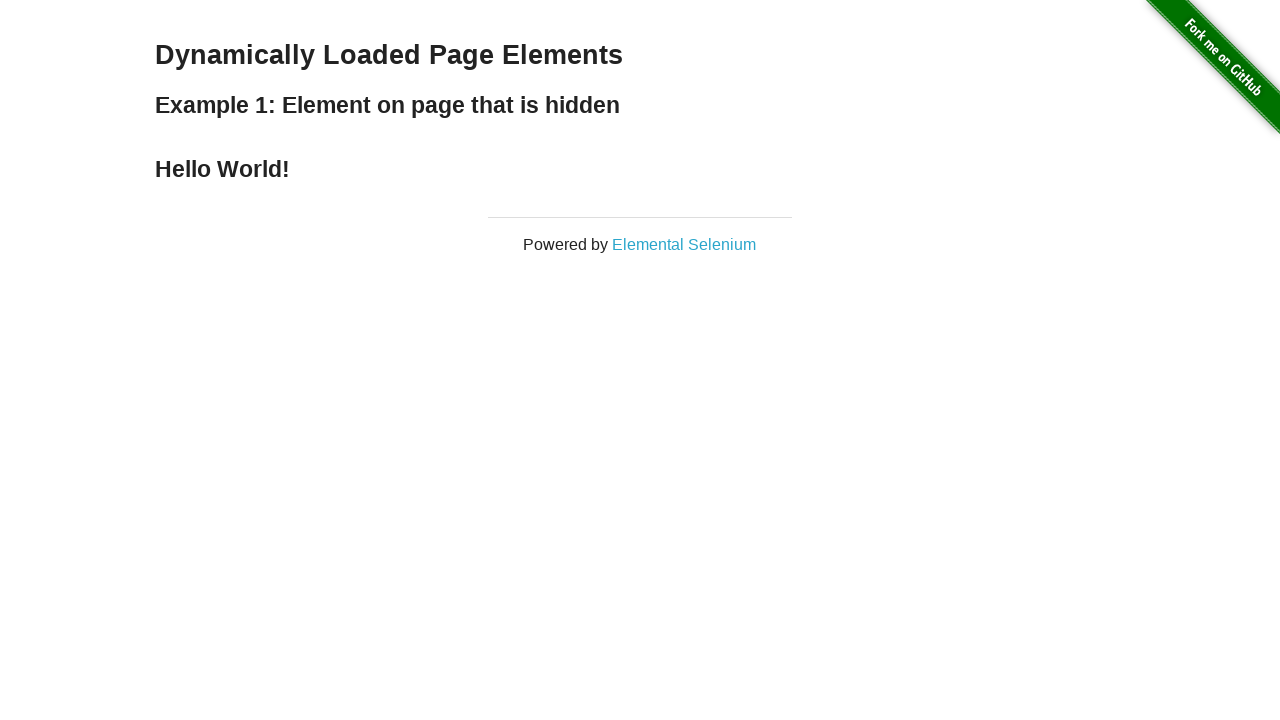